Tests canvas drawing functionality by navigating to the canvas page and drawing a circle pattern on the canvas element

Starting URL: https://bonigarcia.dev/selenium-webdriver-java/

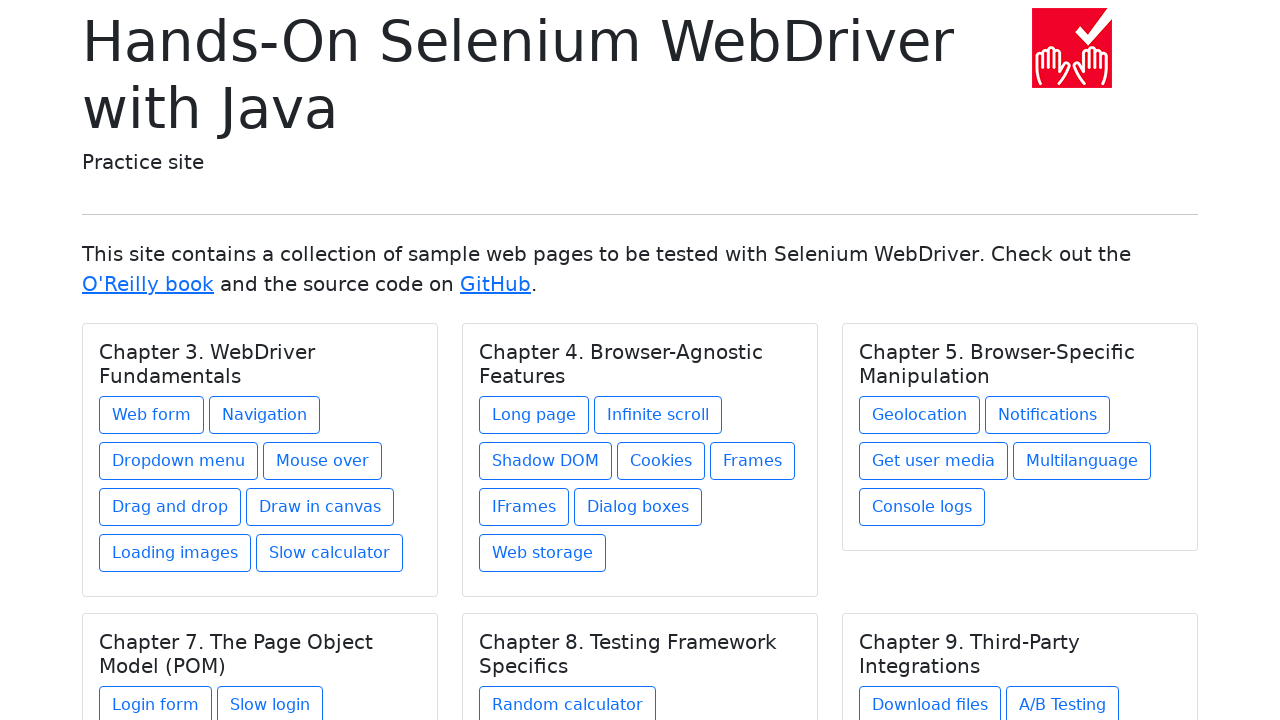

Canvas page link selector found
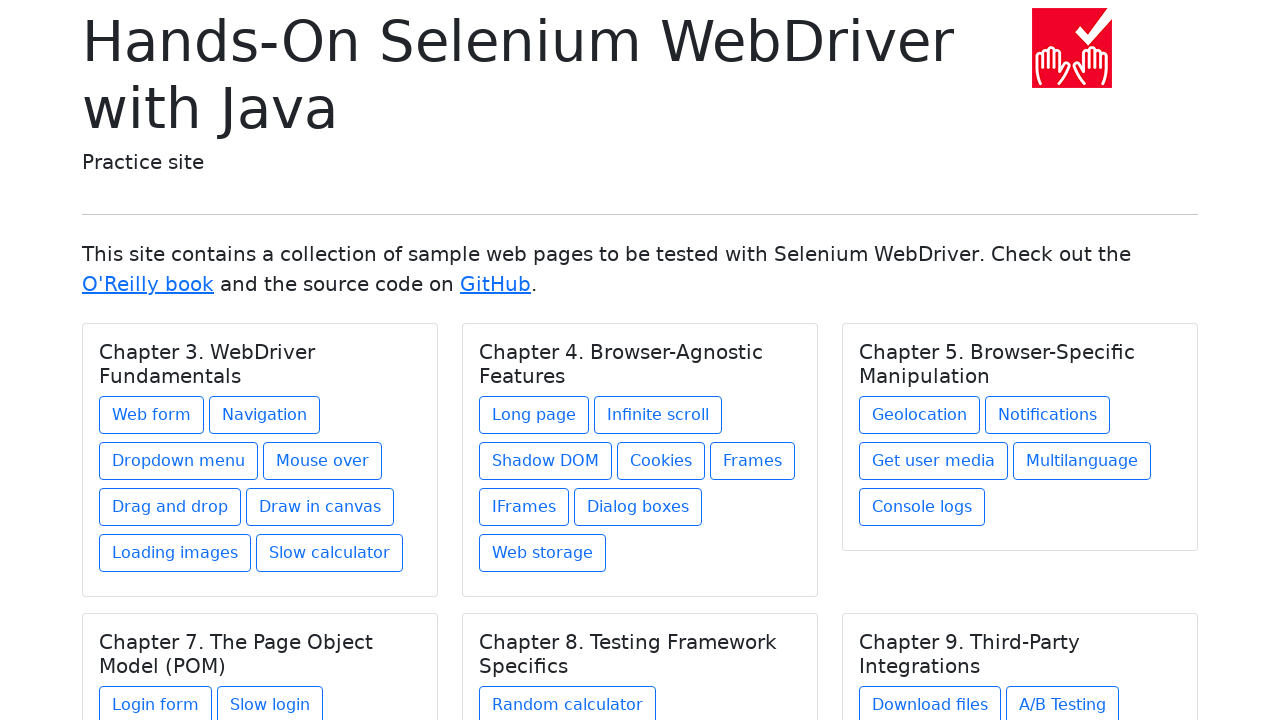

Clicked on Canvas page link to navigate to drawing canvas at (320, 507) on xpath=//a[@href='draw-in-canvas.html']
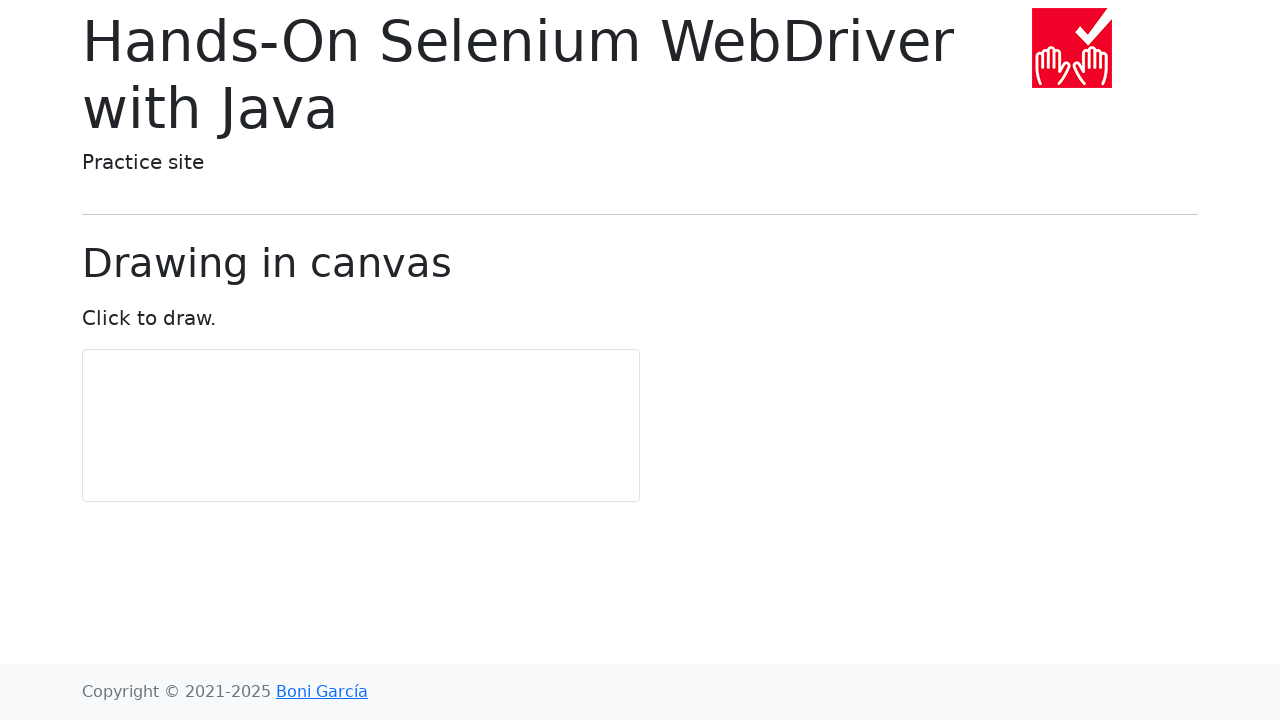

Canvas drawing page loaded with 'Draw' text visible
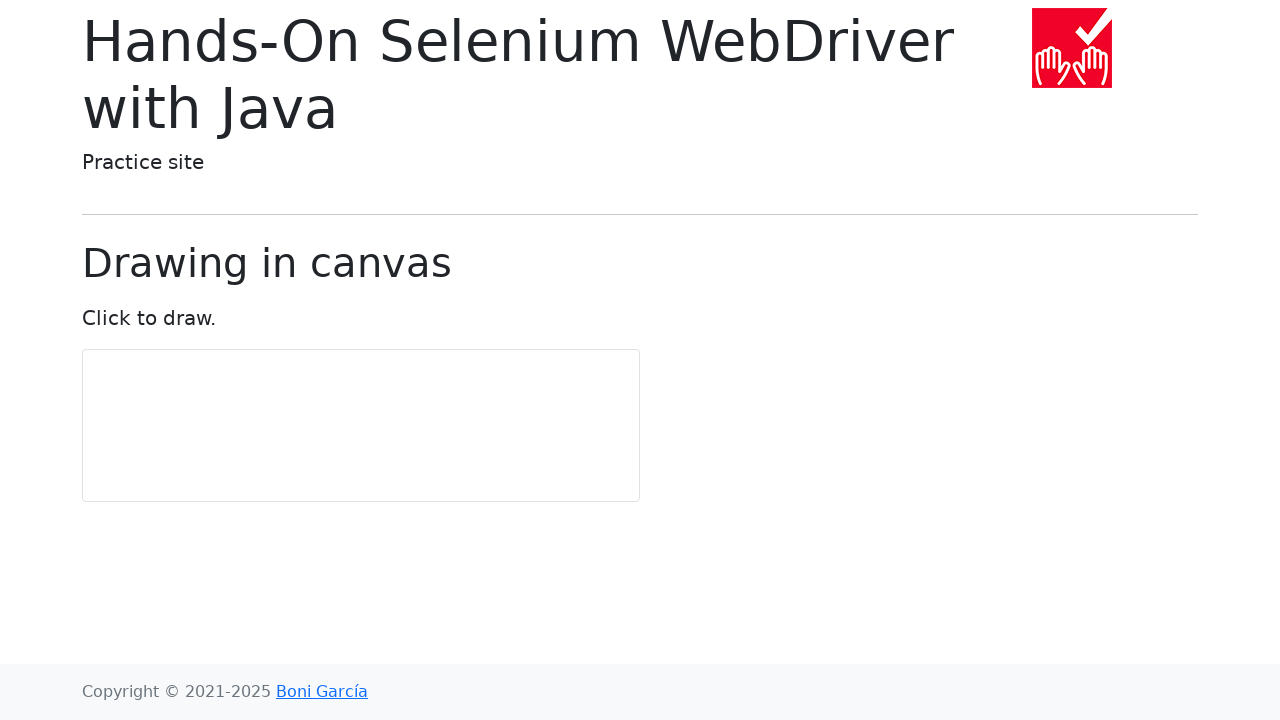

Canvas element found and ready for drawing
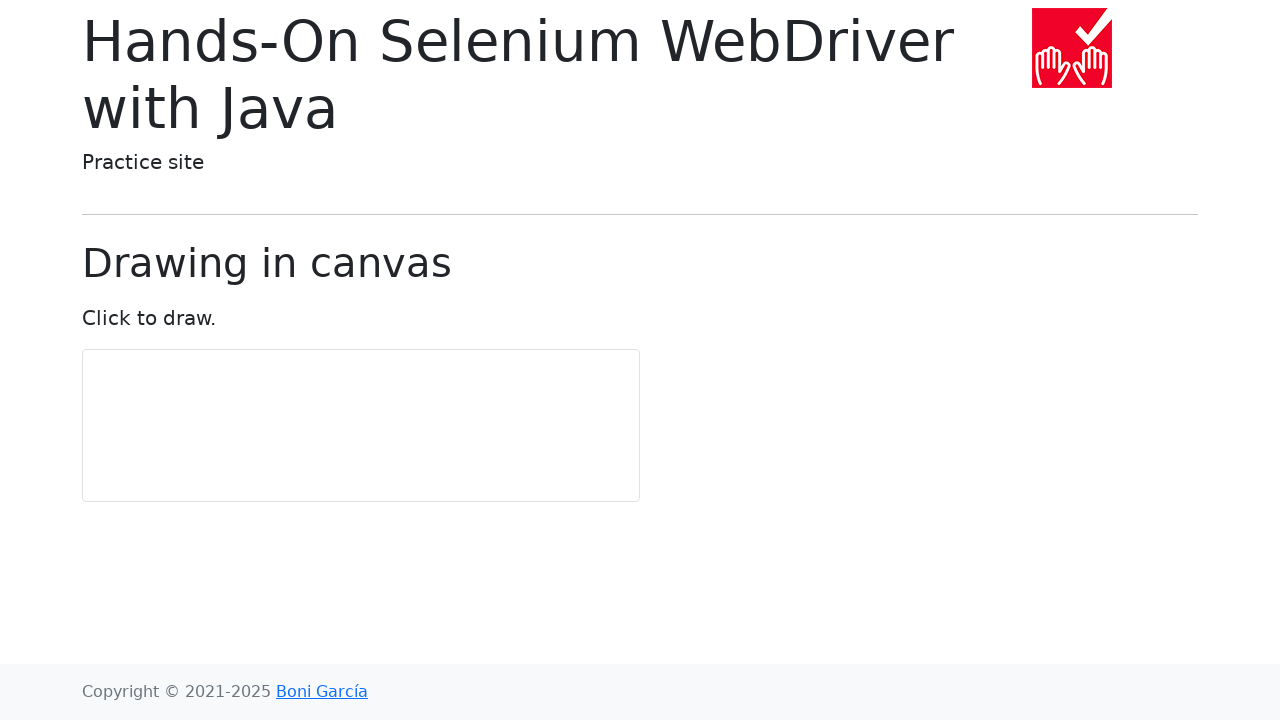

Calculated canvas center position for circle drawing
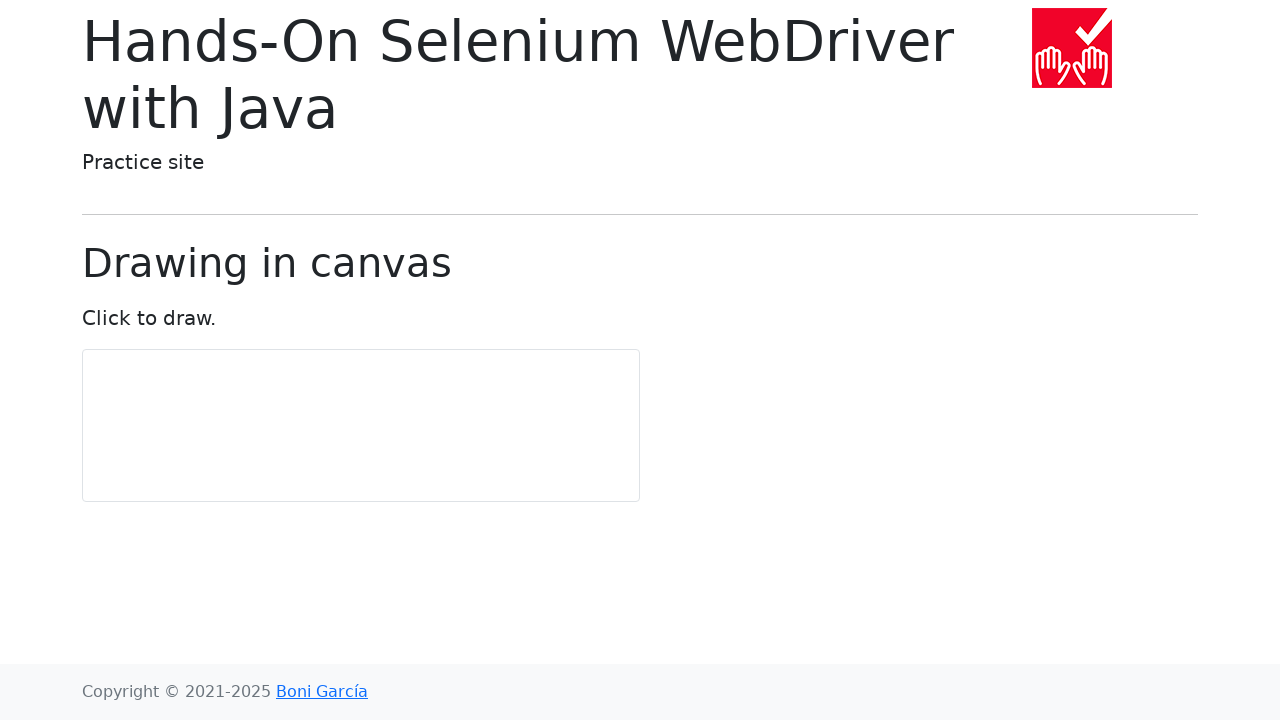

Moved mouse to canvas center at (361, 426)
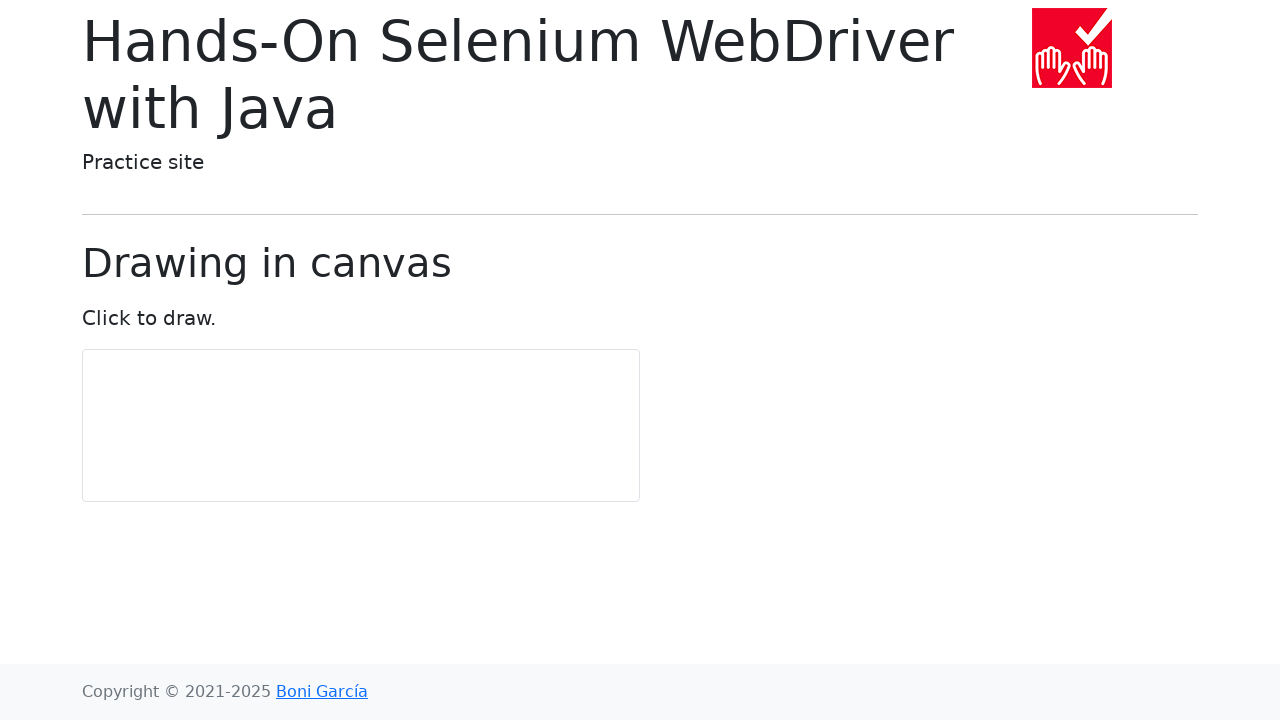

Pressed mouse button down to begin drawing at (361, 426)
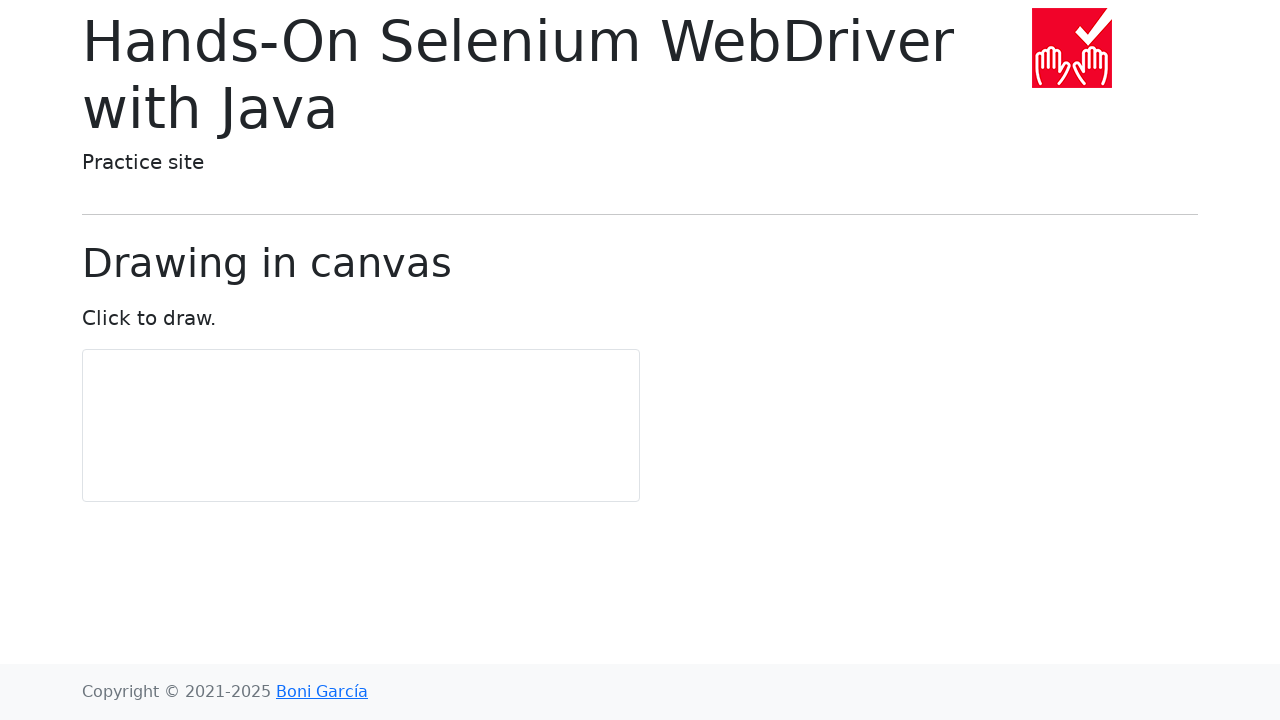

Drew circle point 1 of 11 to create circular pattern at (361, 456)
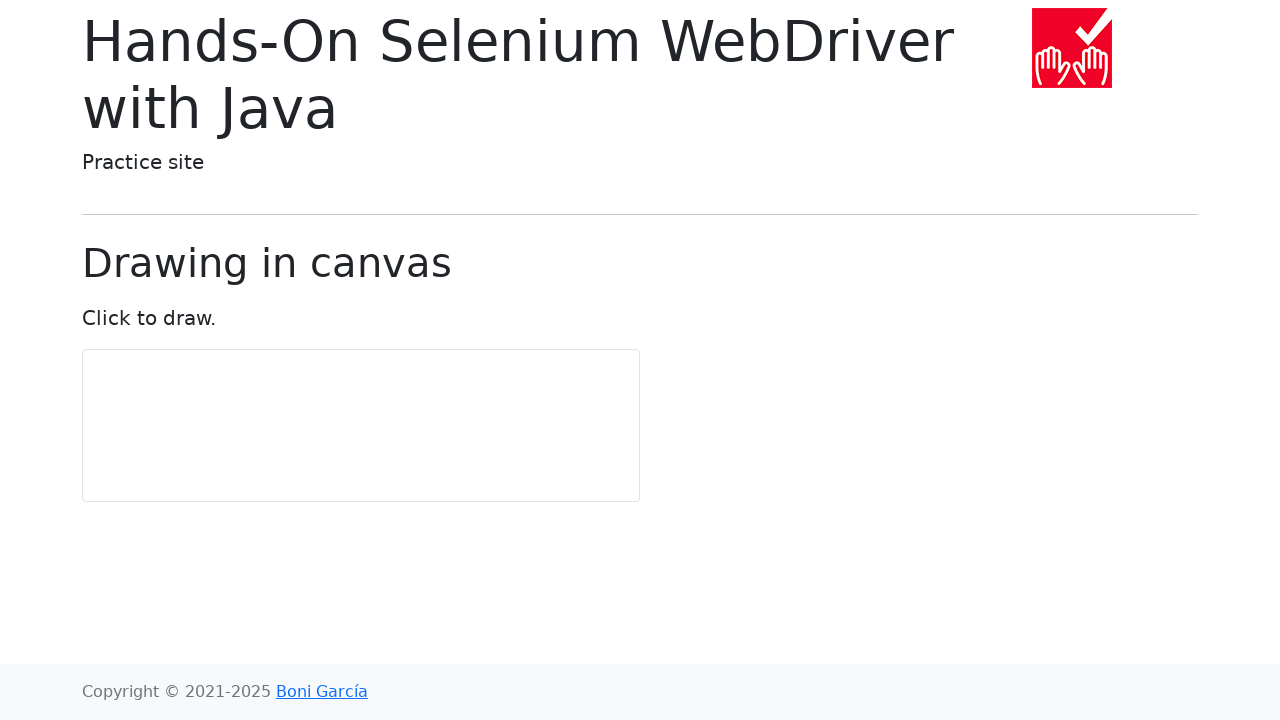

Drew circle point 2 of 11 to create circular pattern at (379, 450)
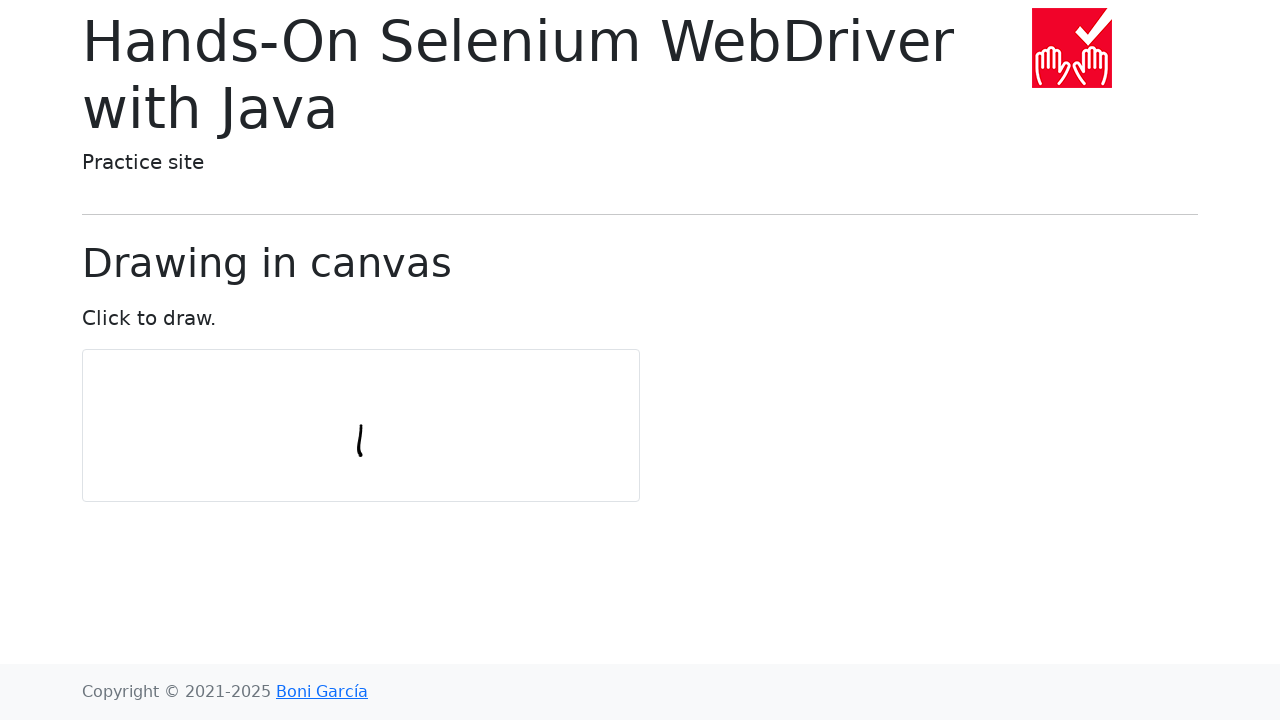

Drew circle point 3 of 11 to create circular pattern at (390, 435)
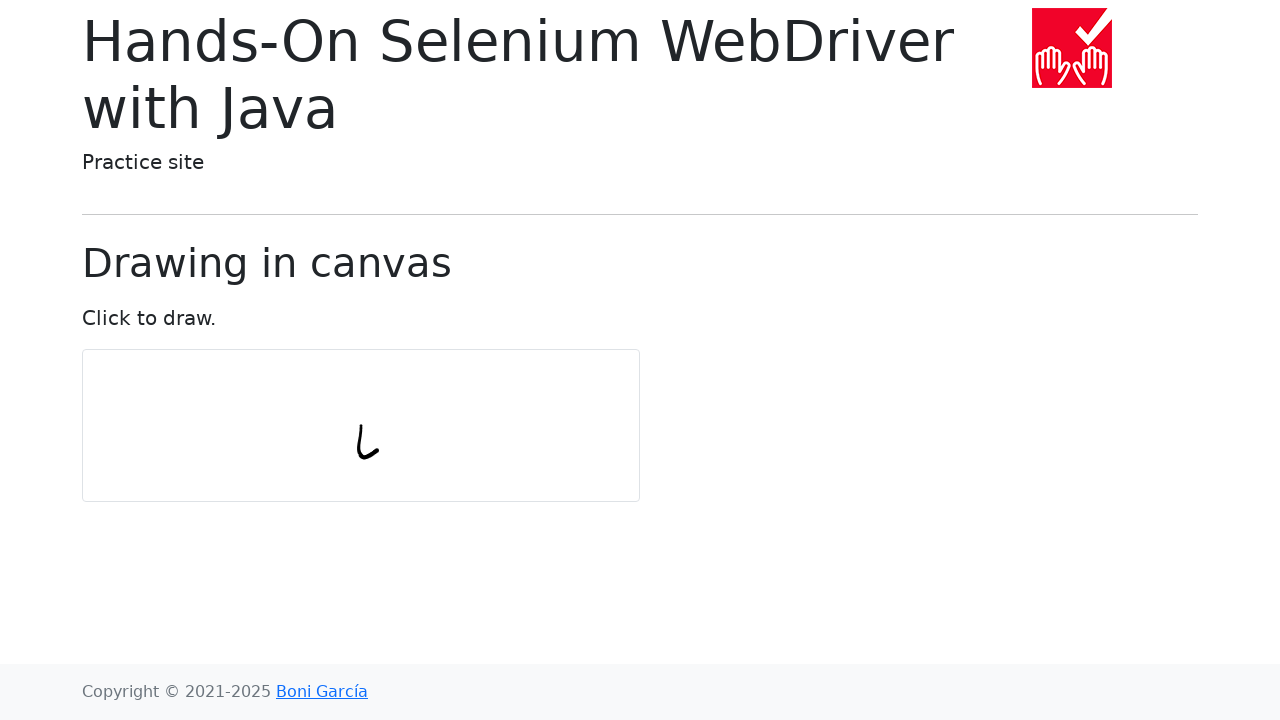

Drew circle point 4 of 11 to create circular pattern at (390, 416)
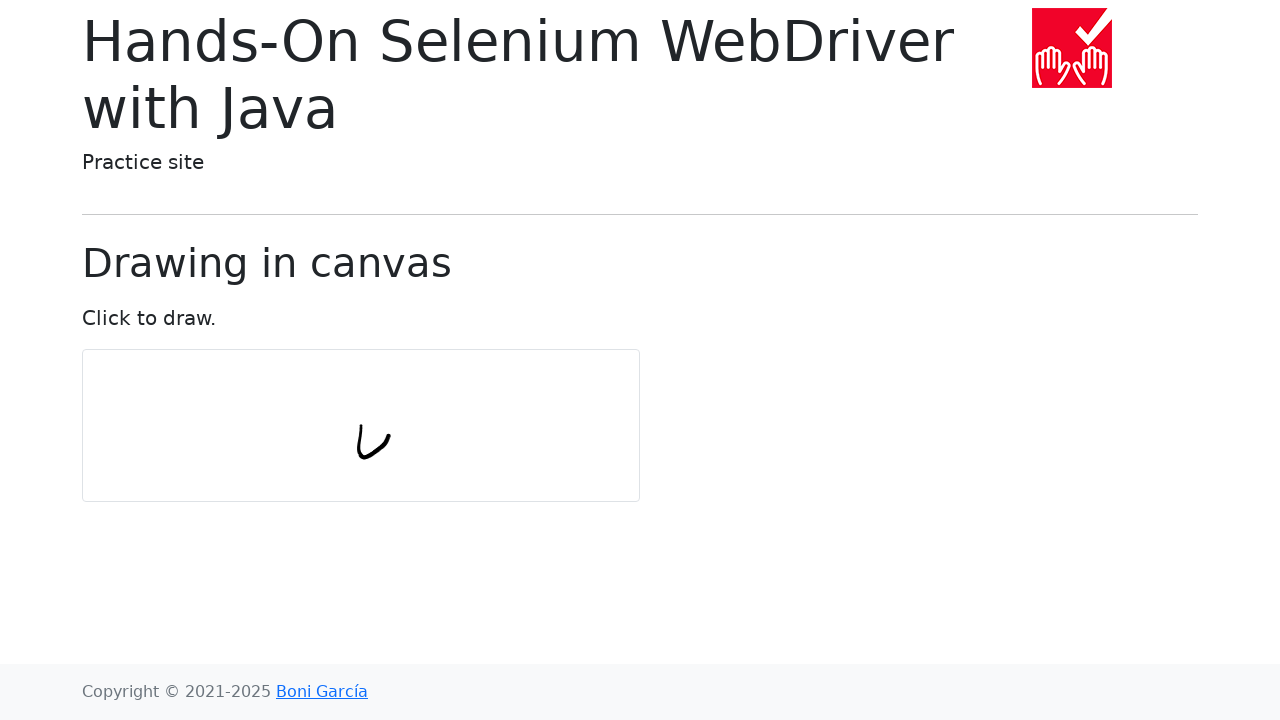

Drew circle point 5 of 11 to create circular pattern at (379, 401)
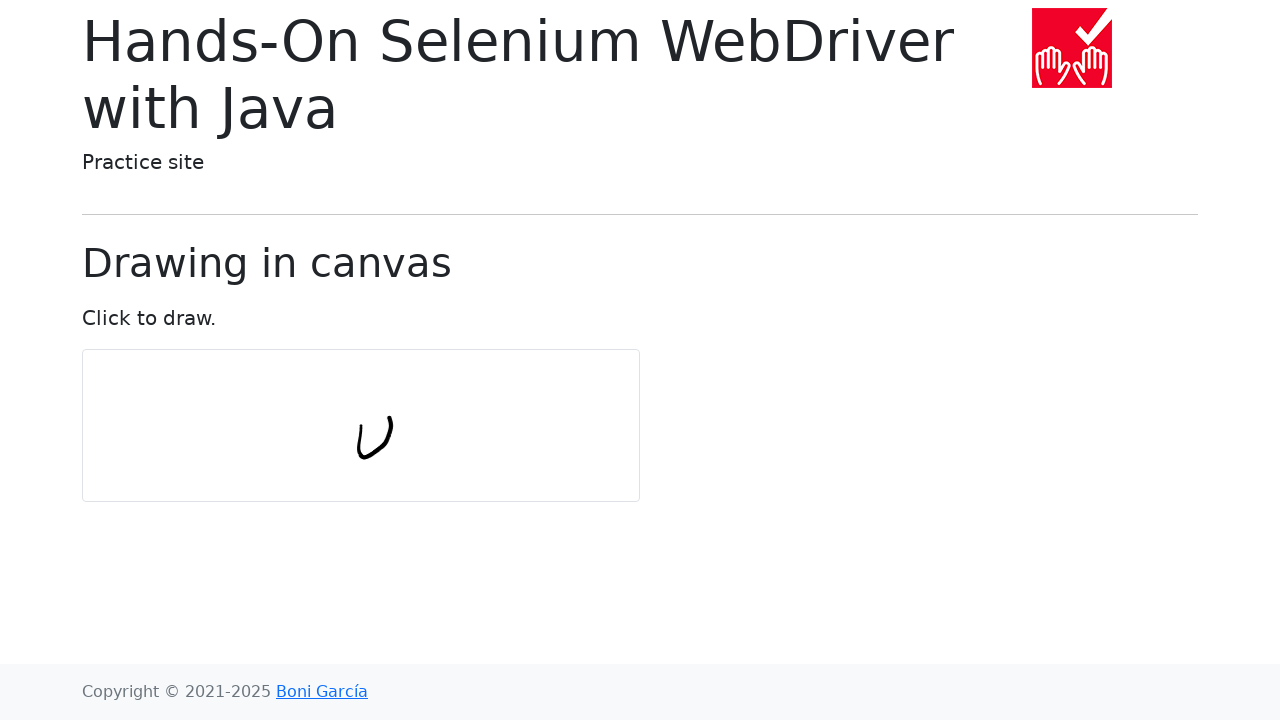

Drew circle point 6 of 11 to create circular pattern at (361, 396)
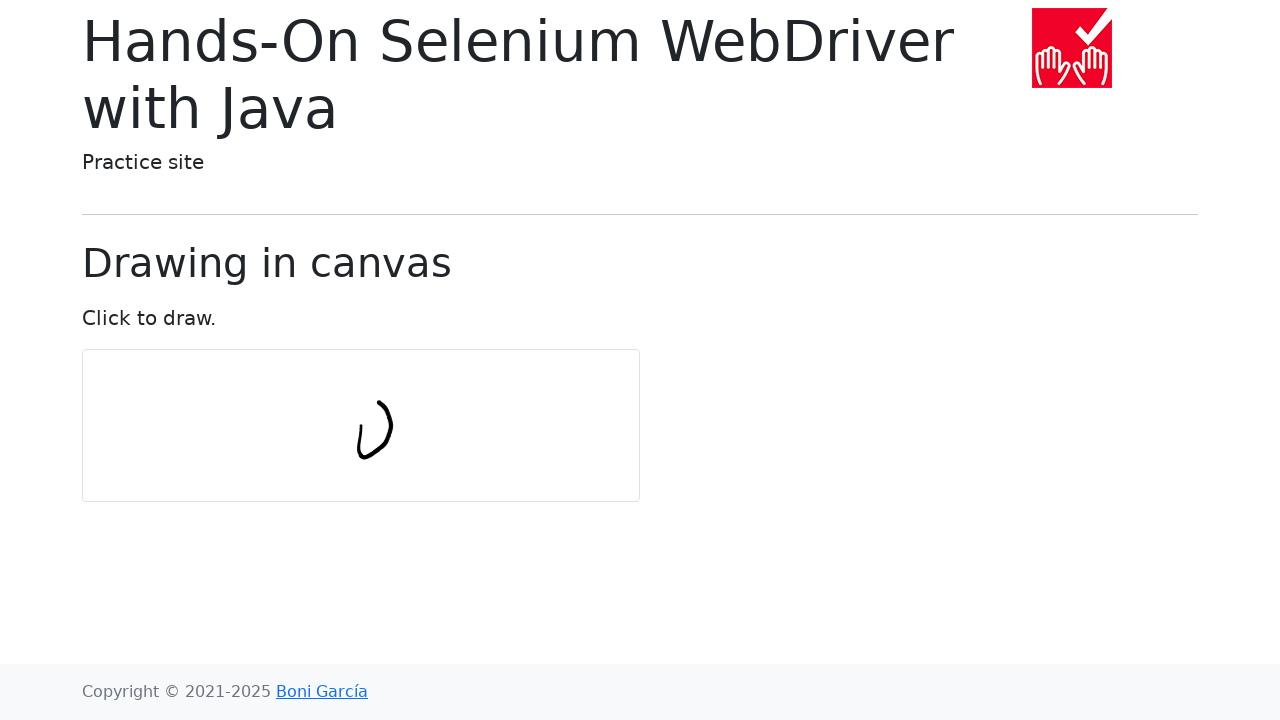

Drew circle point 7 of 11 to create circular pattern at (343, 401)
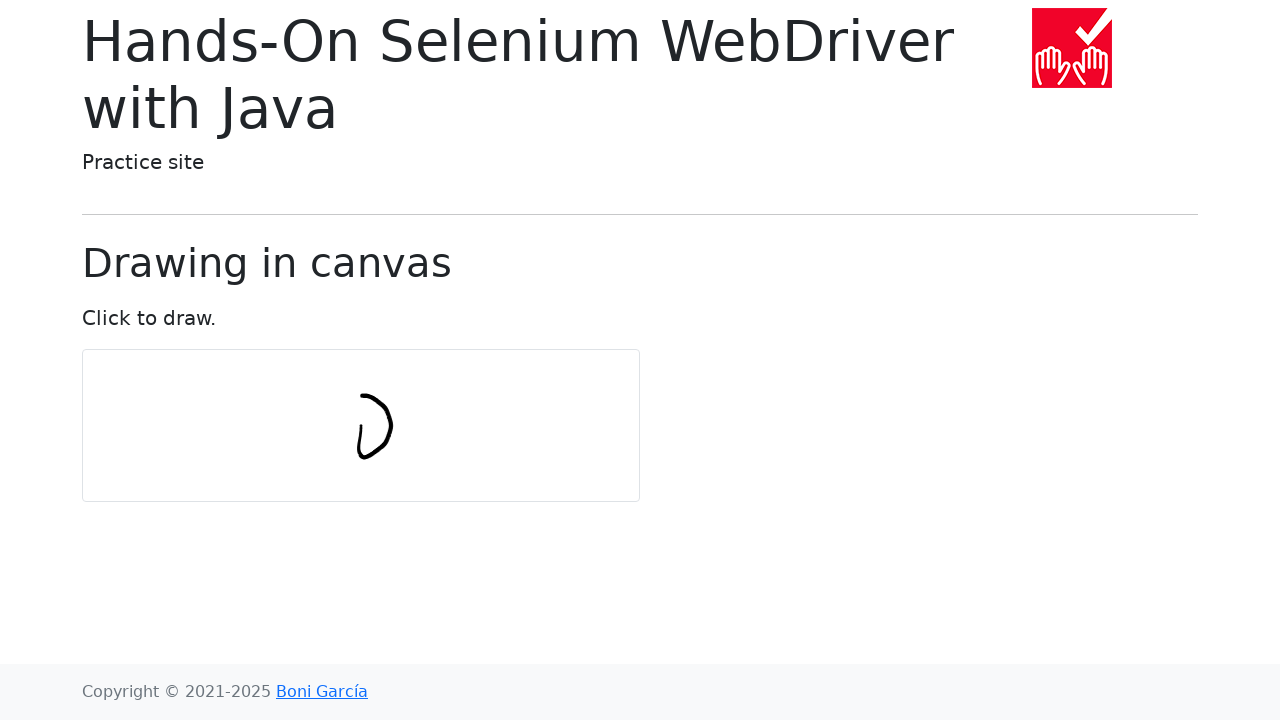

Drew circle point 8 of 11 to create circular pattern at (332, 416)
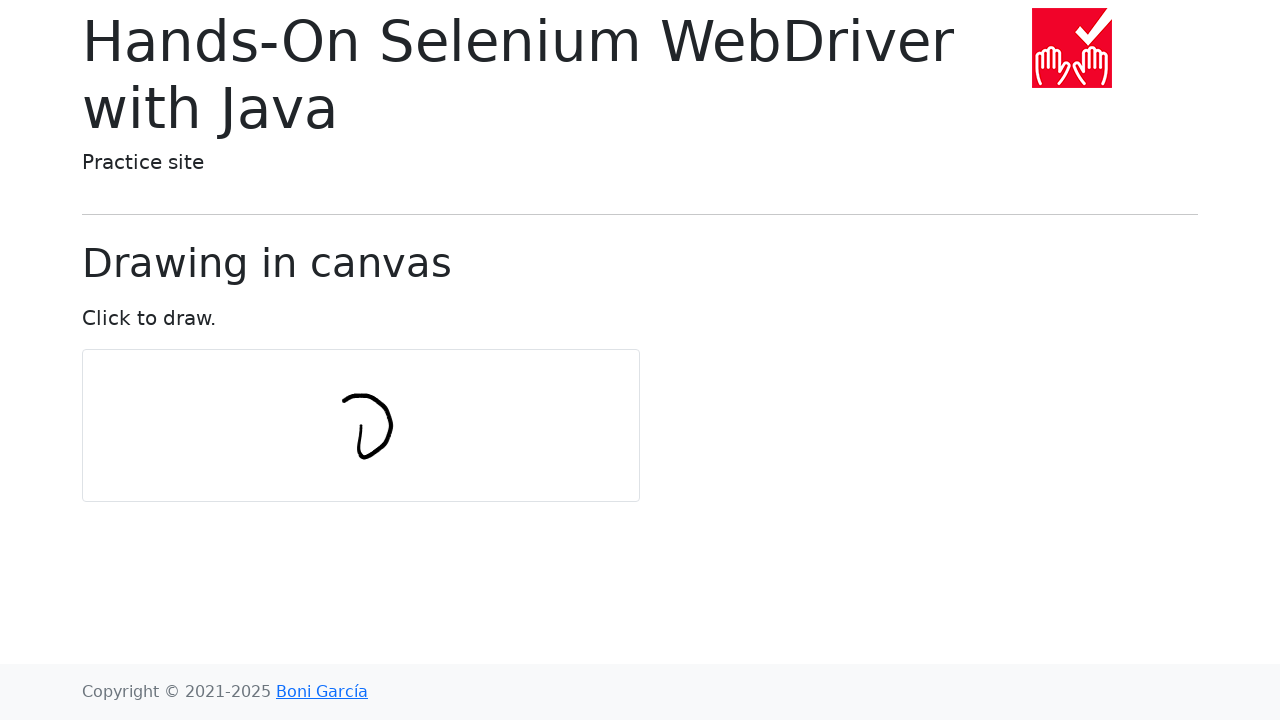

Drew circle point 9 of 11 to create circular pattern at (332, 435)
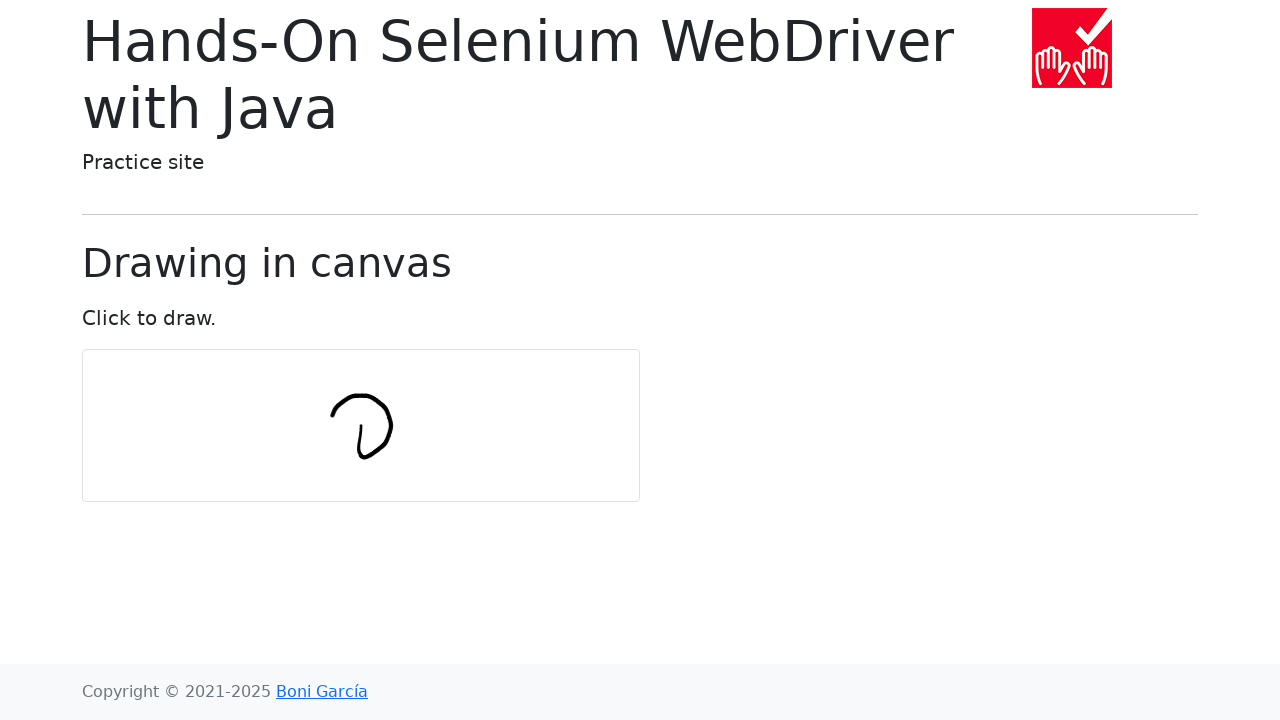

Drew circle point 10 of 11 to create circular pattern at (343, 450)
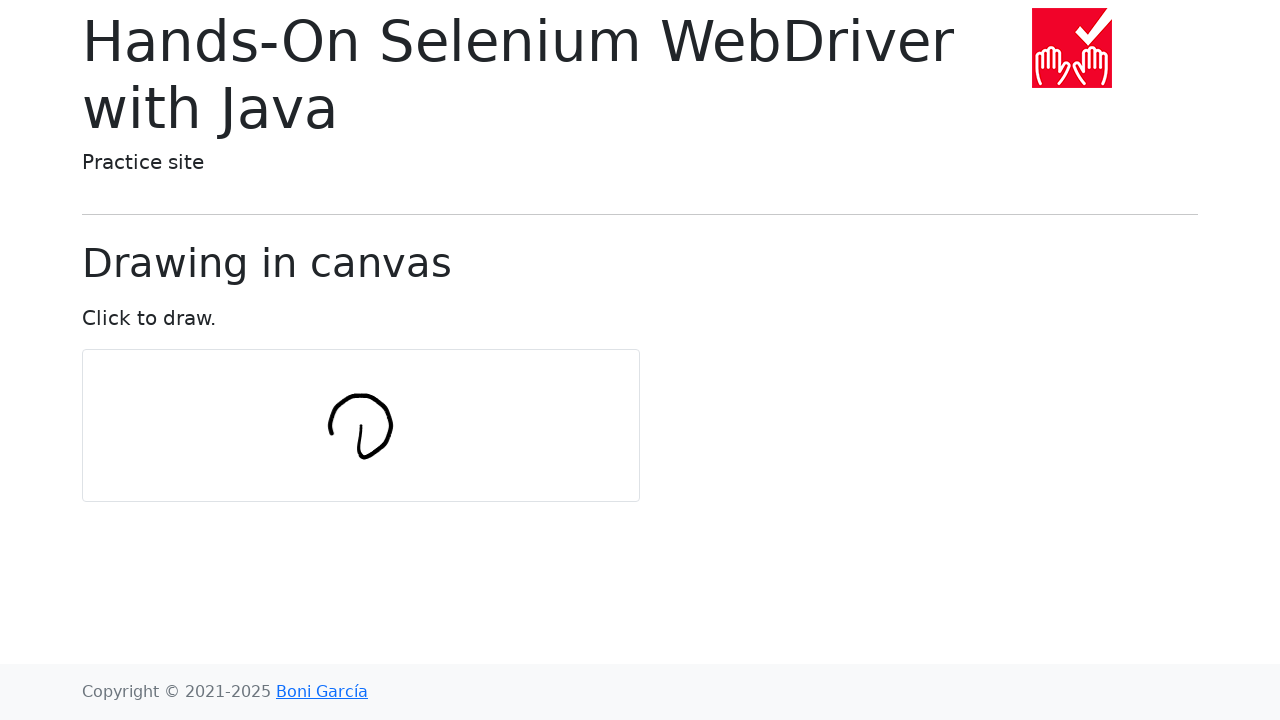

Drew circle point 11 of 11 to create circular pattern at (361, 456)
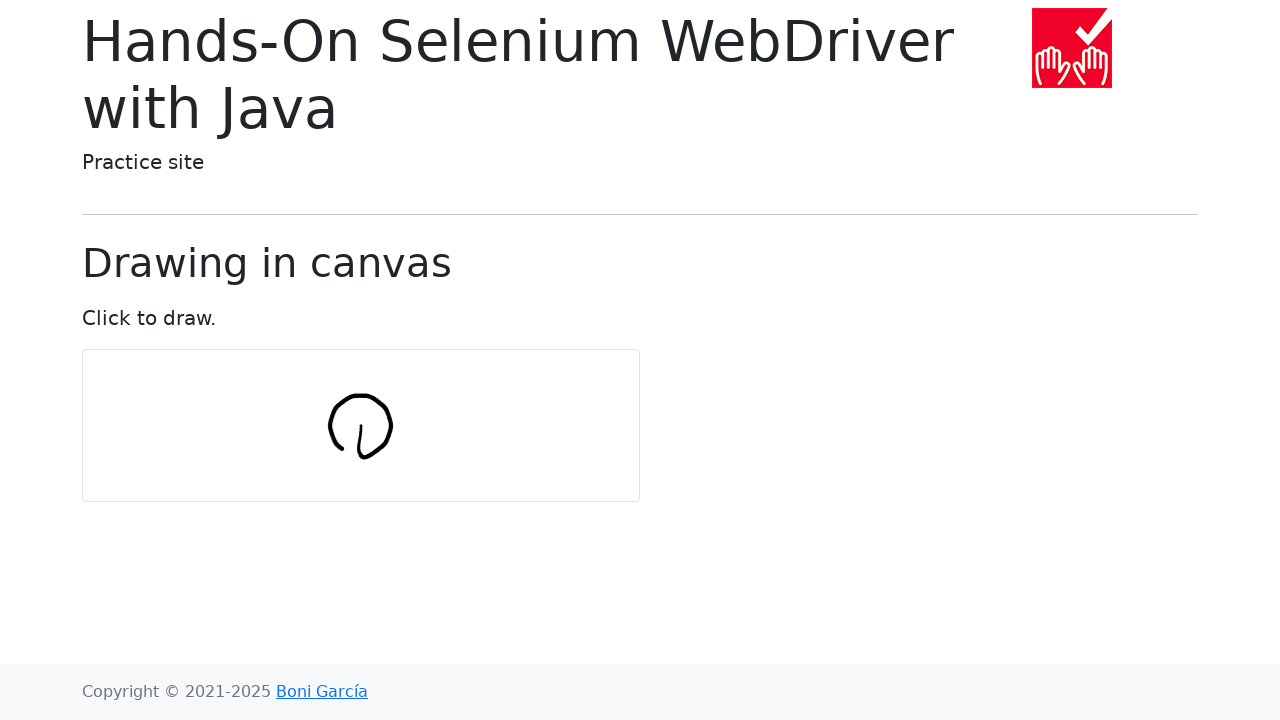

Released mouse button to complete circle drawing at (361, 456)
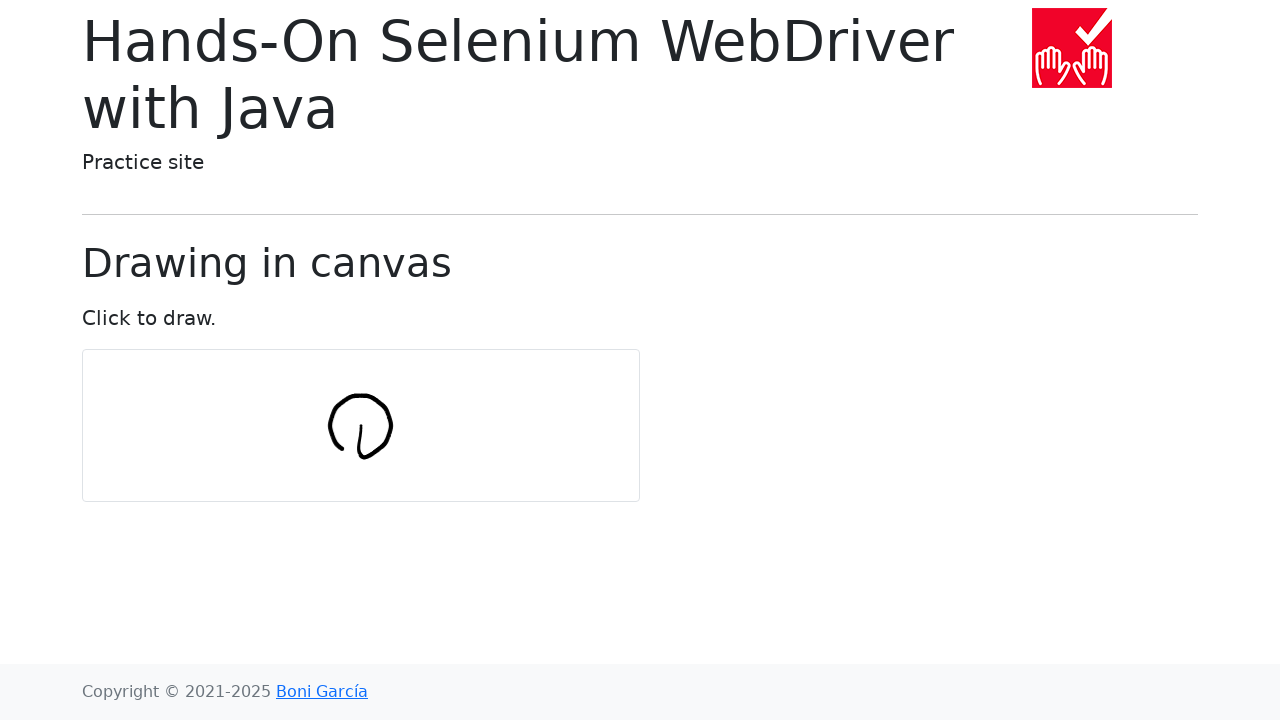

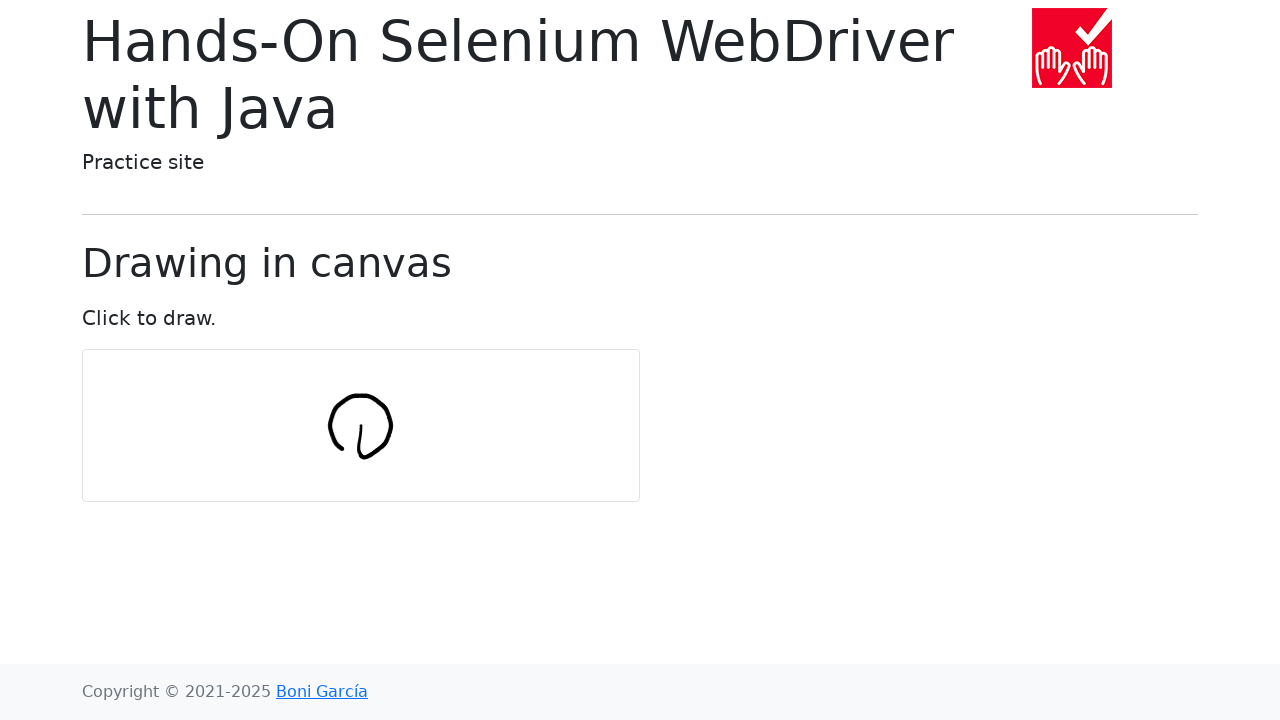